Tests setting a value in the search input field

Starting URL: https://v5.webdriver.io

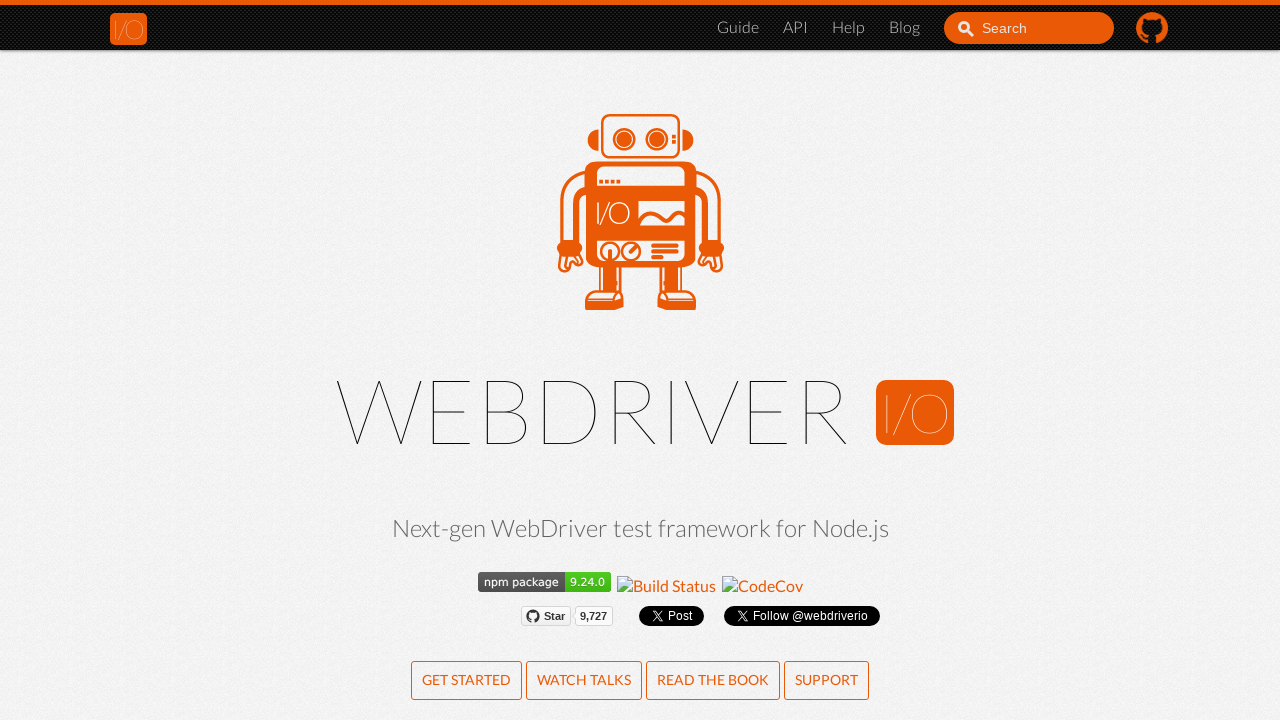

Set value 'test123' in search input field on #search_input_react
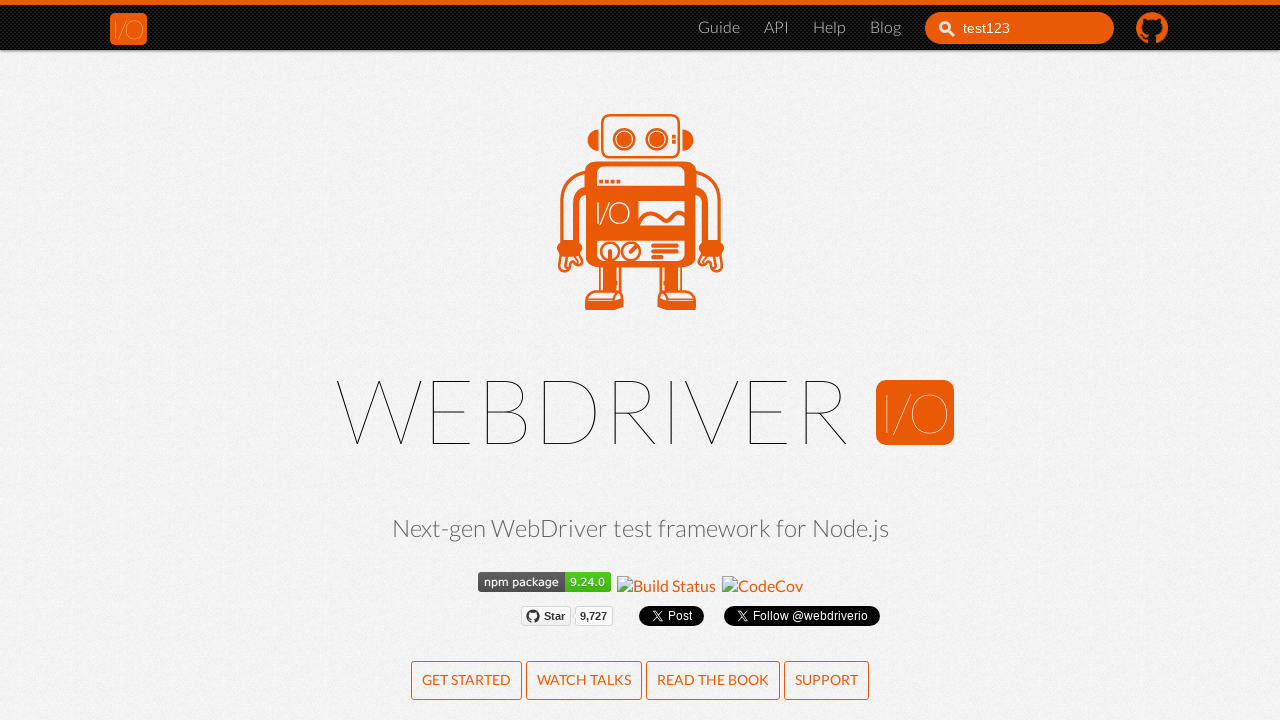

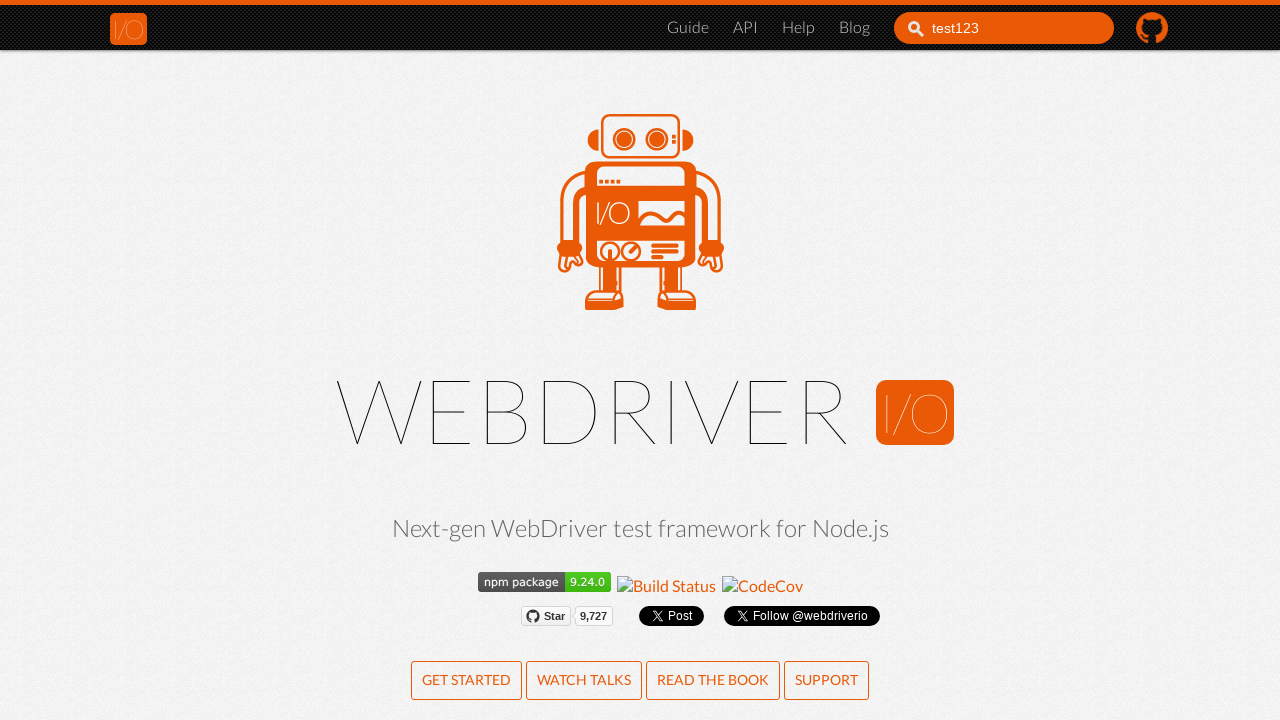